Tests changing the website language from Latvian to Russian by clicking the Russian language option and verifying the title changes

Starting URL: http://ss.com

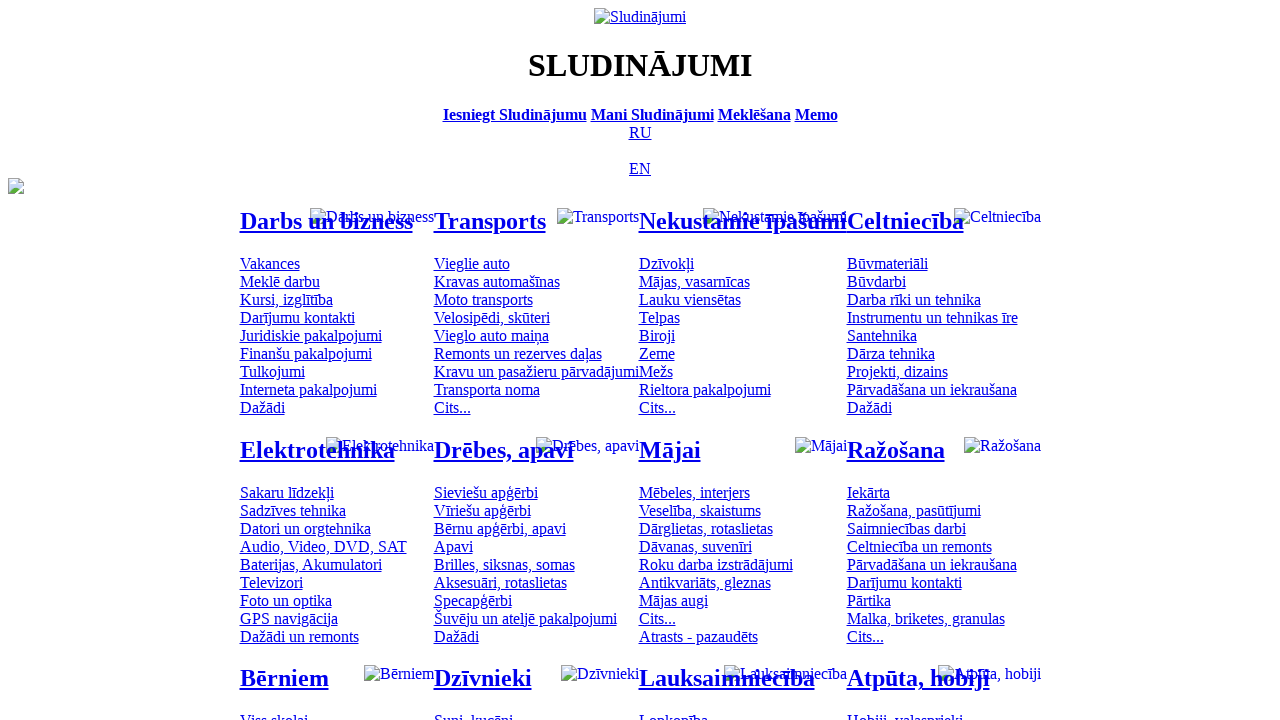

Navigated to http://ss.com
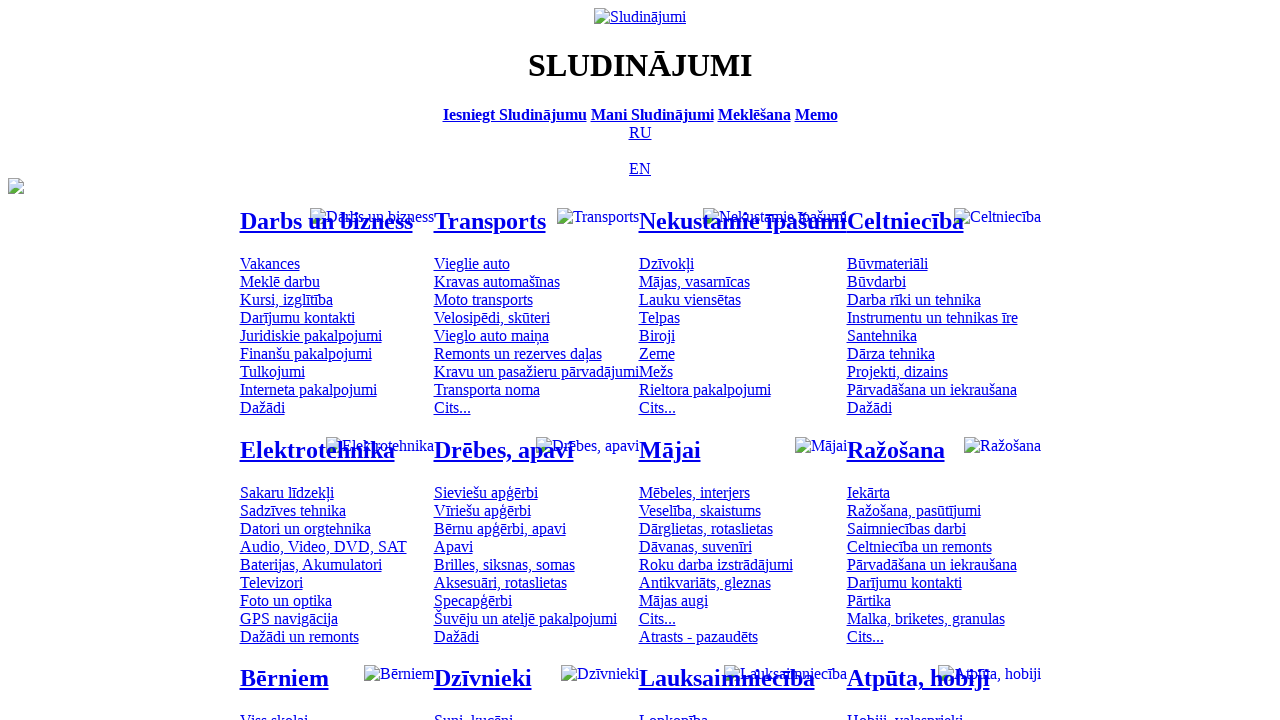

Clicked Russian language option at (640, 132) on [title='По-русски']
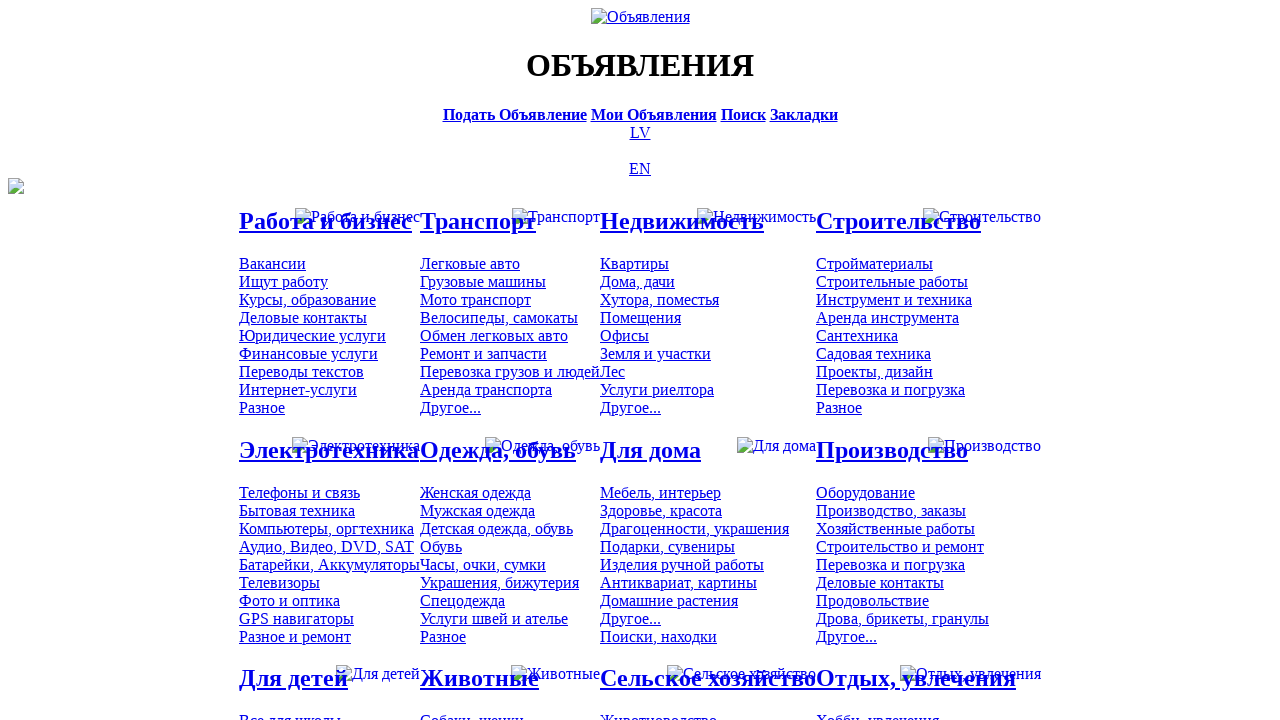

Waited for Latvian language option to appear
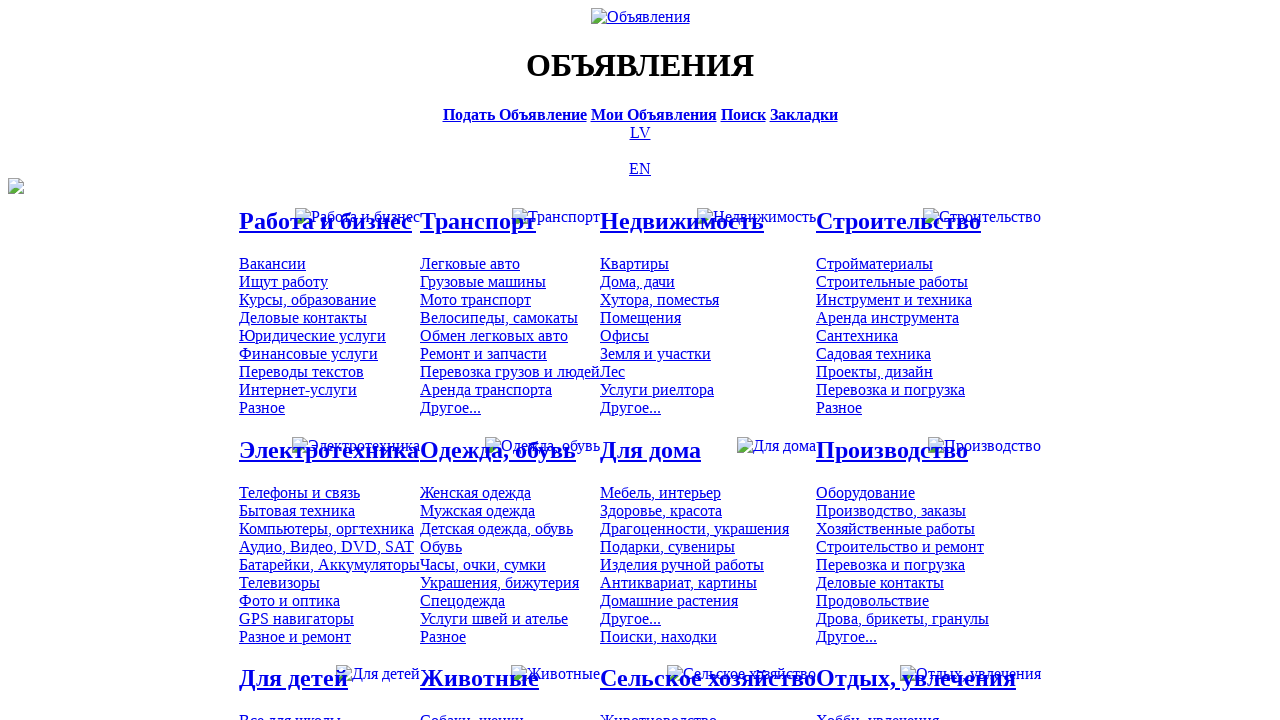

Verified page title changed to Russian: 'Объявления - SS.COM'
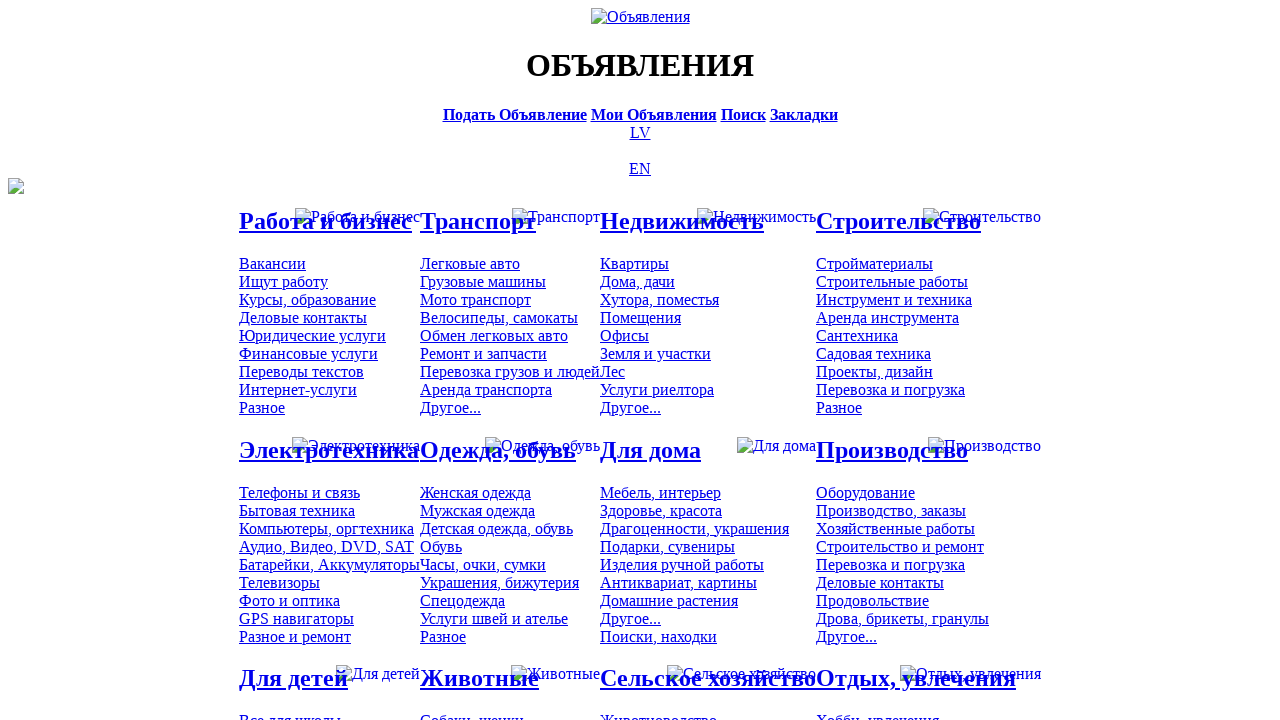

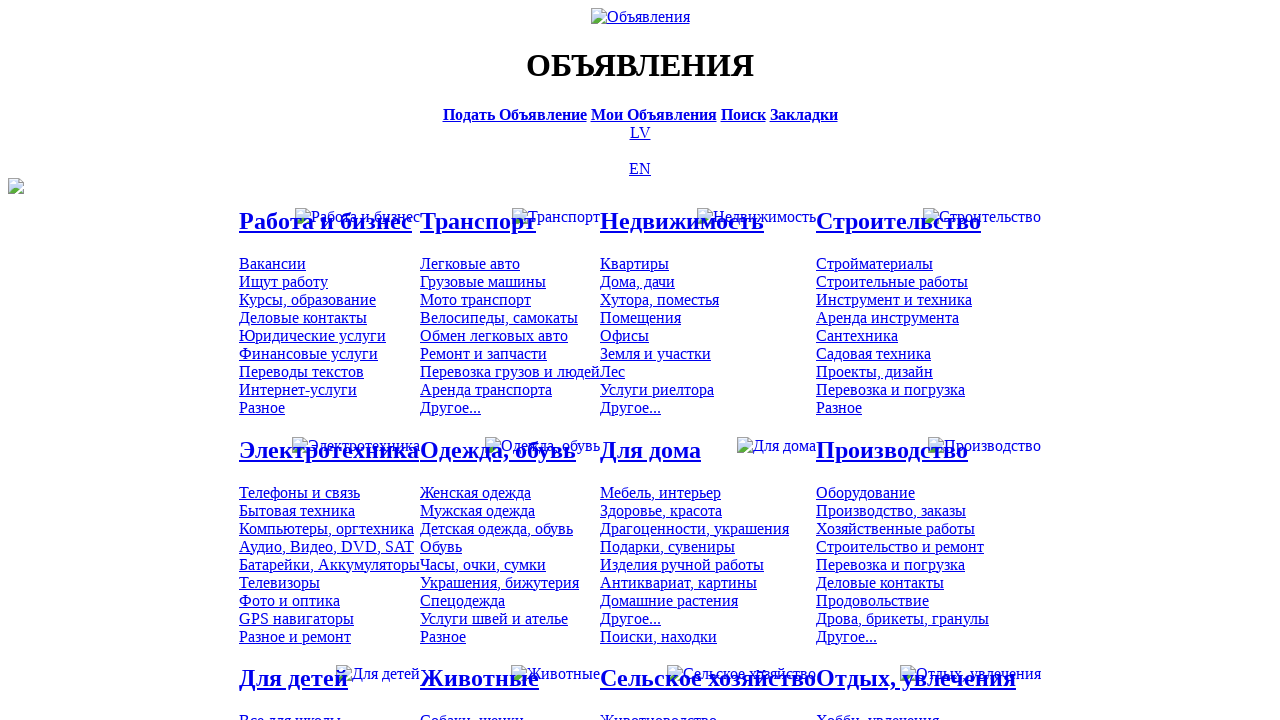